Reads a hidden attribute value from a treasure element, calculates a mathematical function (log1p of absolute value of 12*sin(x)), and fills in the answer field

Starting URL: http://suninjuly.github.io/get_attribute.html

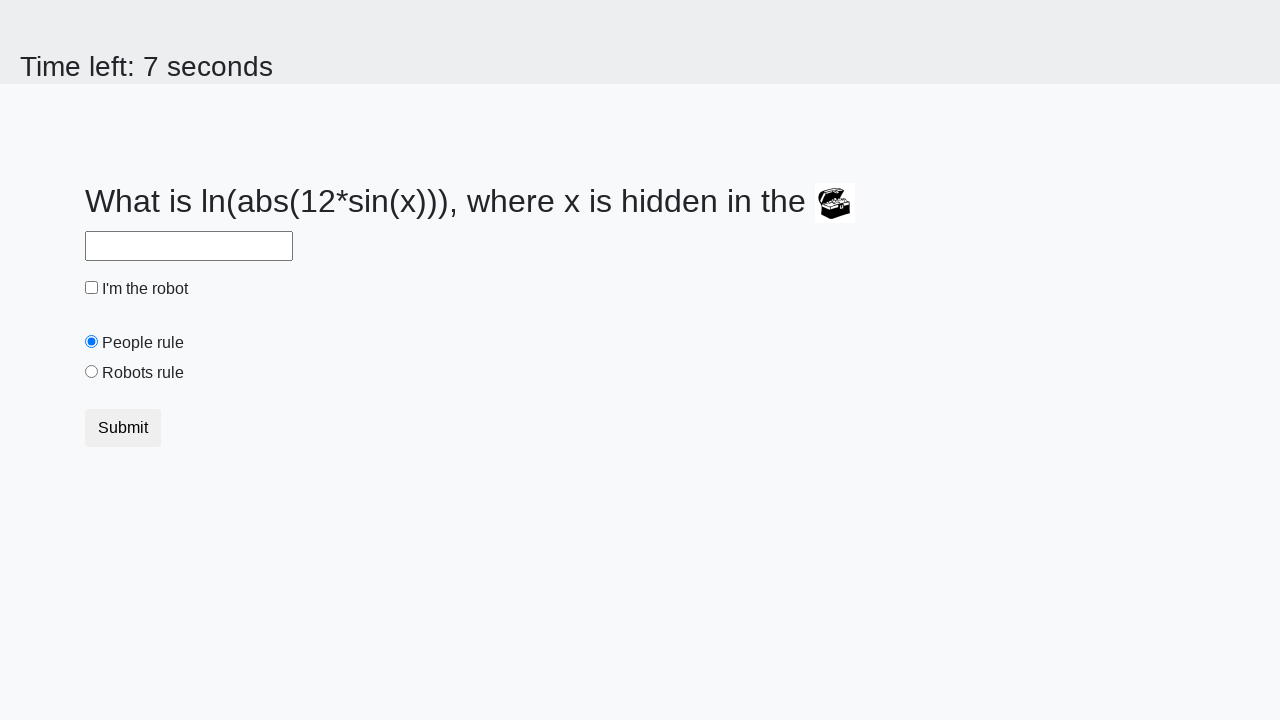

Located treasure element on page
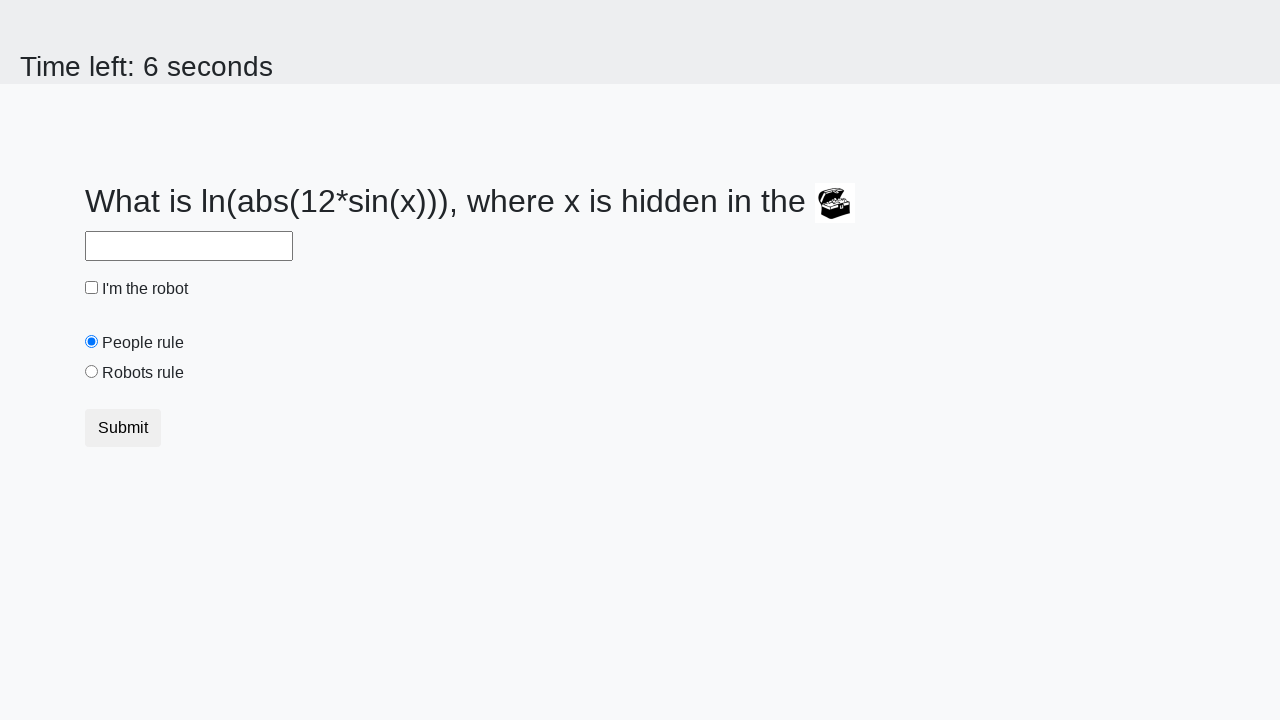

Read hidden 'valuex' attribute from treasure element
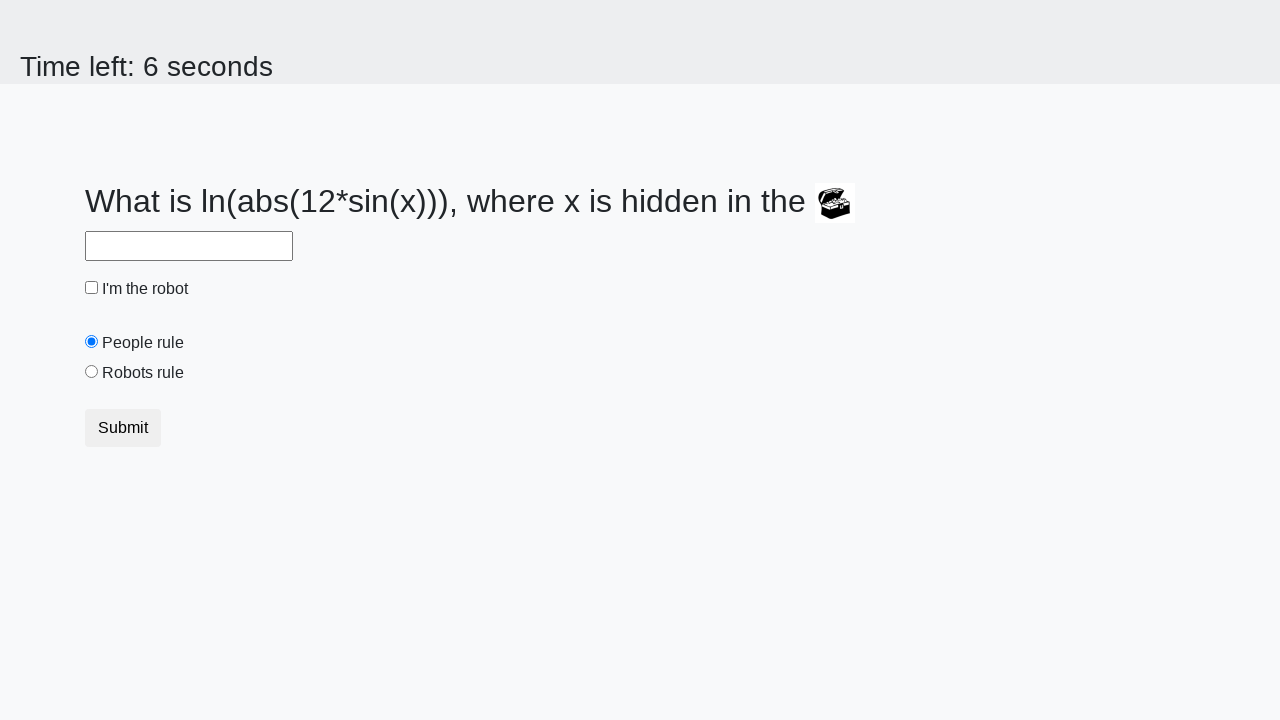

Calculated mathematical result: log1p(abs(12*sin(812.0))) = 2.560168328709495
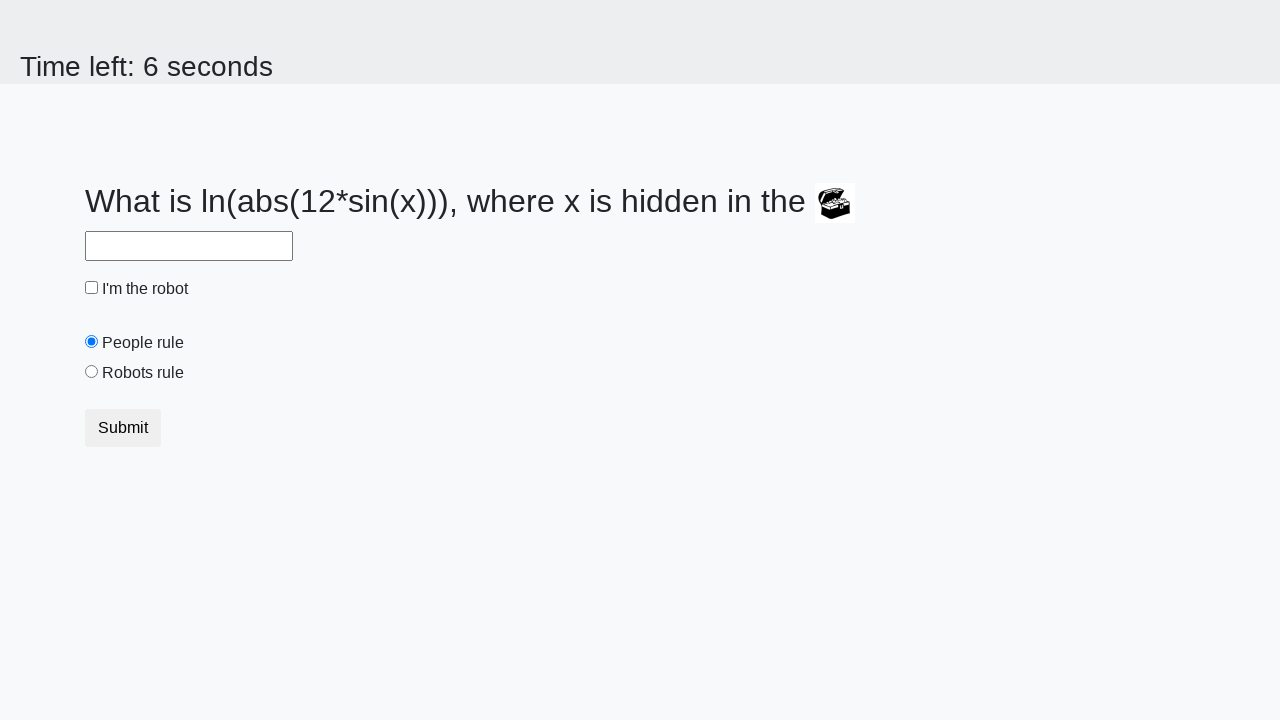

Filled answer field with calculated value: 2.560168328709495 on #answer
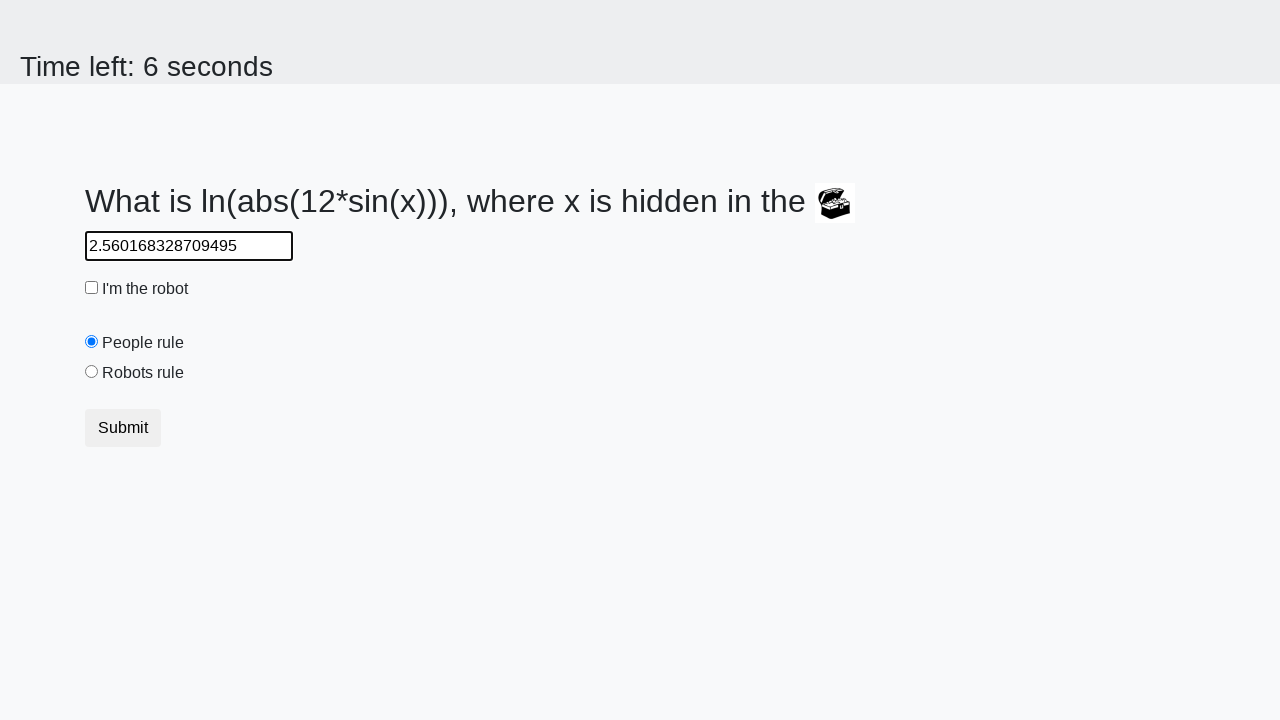

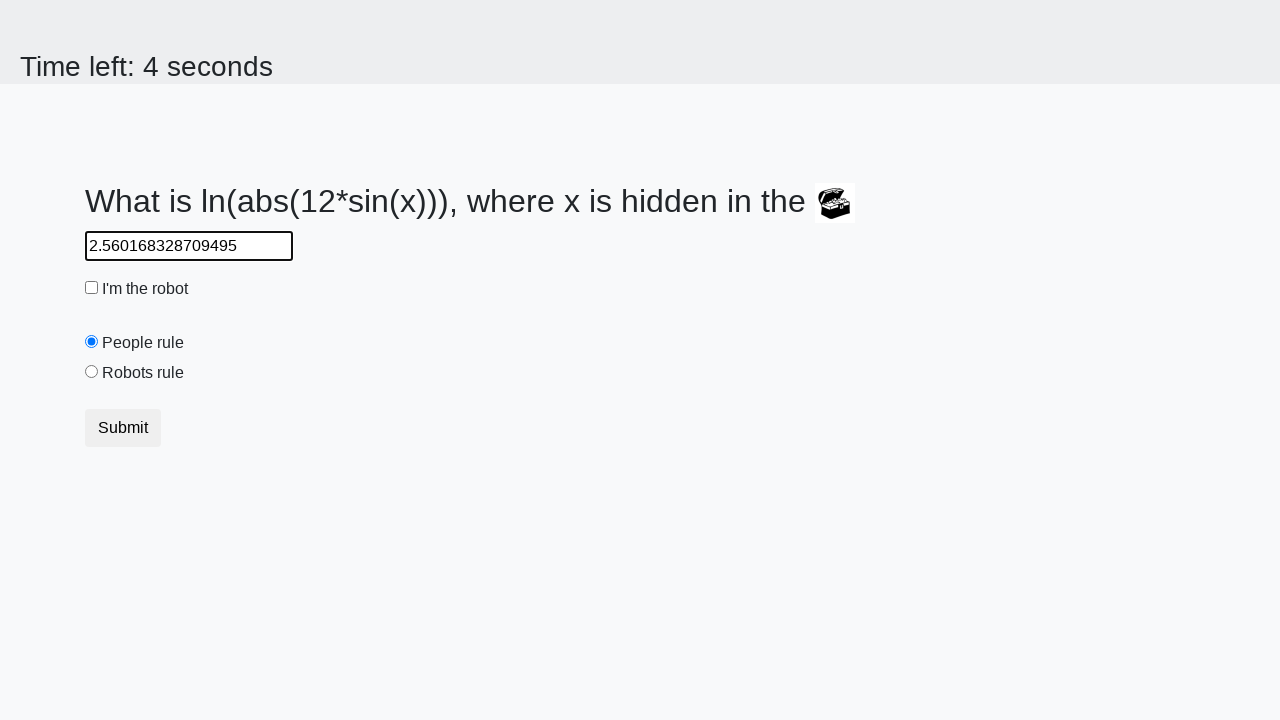